Tests radio button functionality by clicking through all radio buttons on the page, verifying each can be selected, and then specifically clicking individual radio buttons to confirm their enabled state.

Starting URL: http://test.rubywatir.com/radios.php

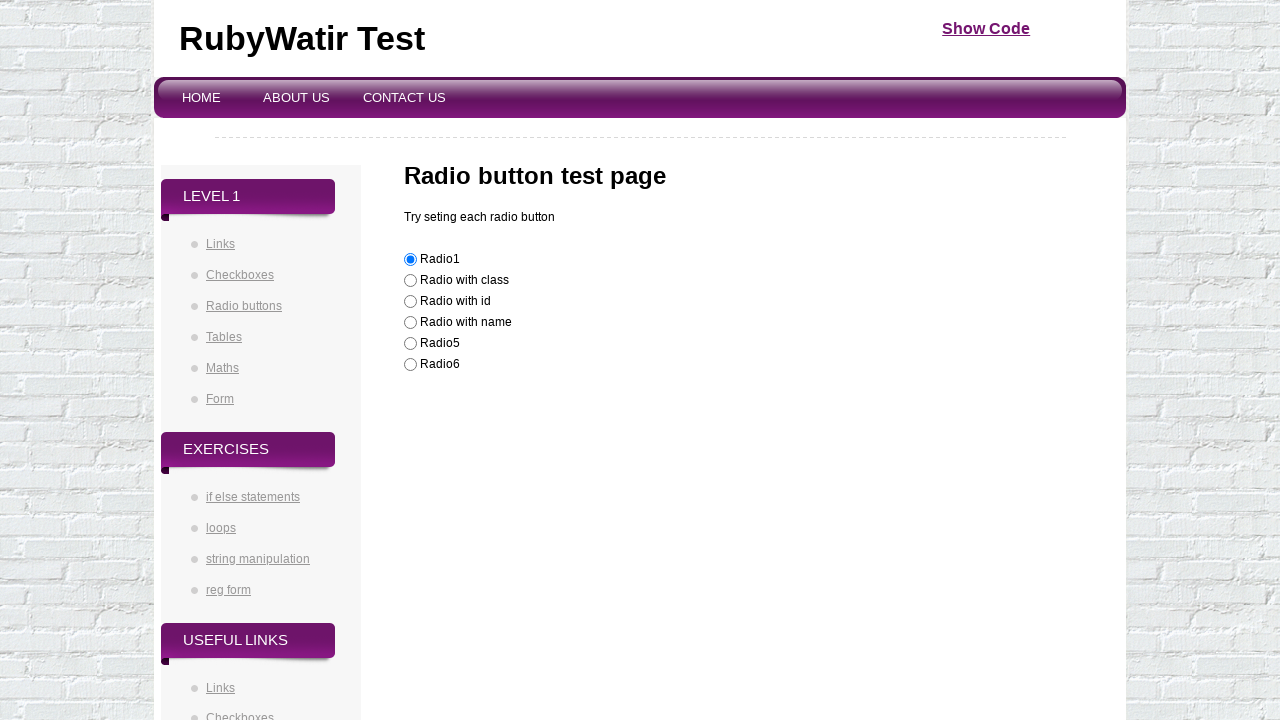

Retrieved all radio buttons from the page
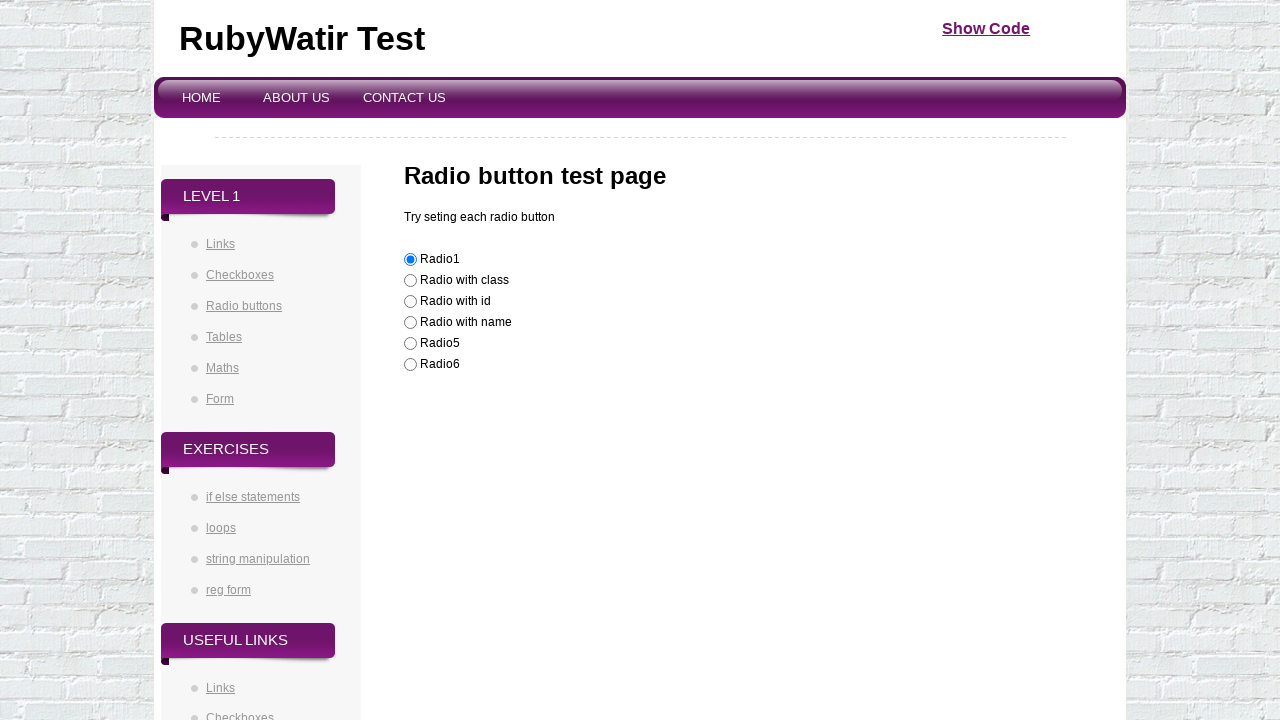

Clicked a radio button to select it at (410, 260) on xpath=//p/input >> nth=0
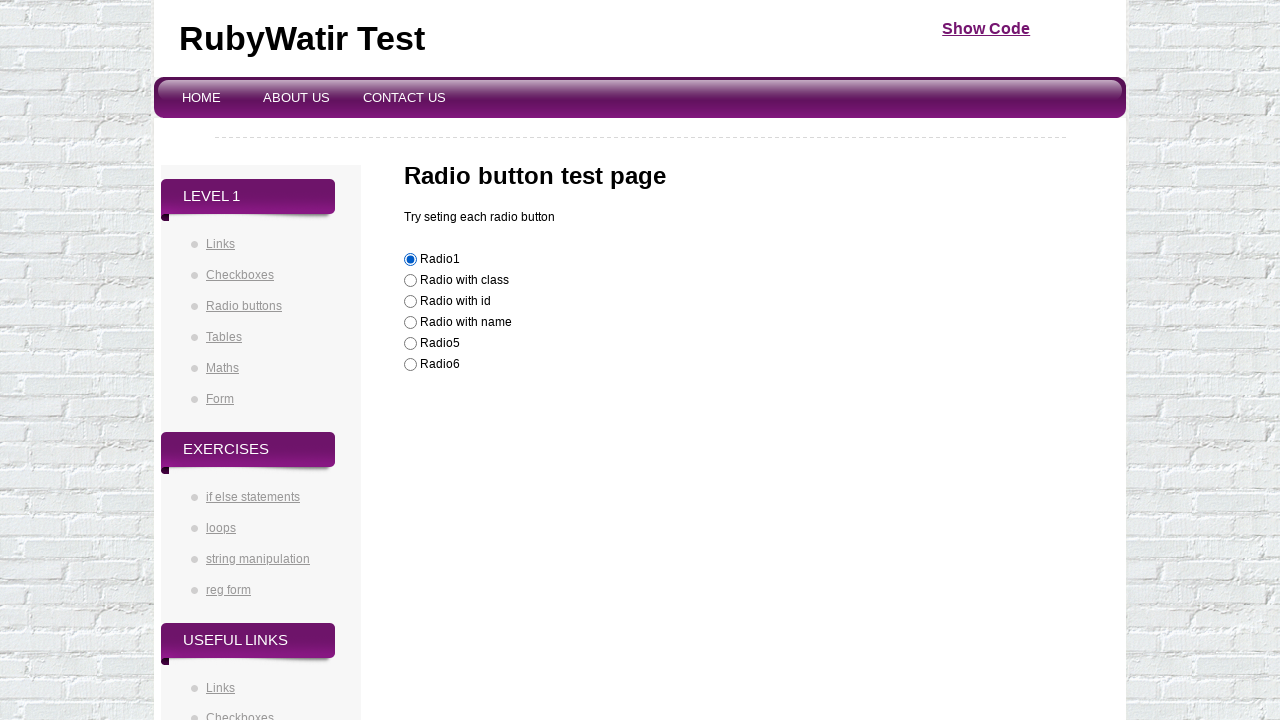

Waited 1 second for radio button state to update
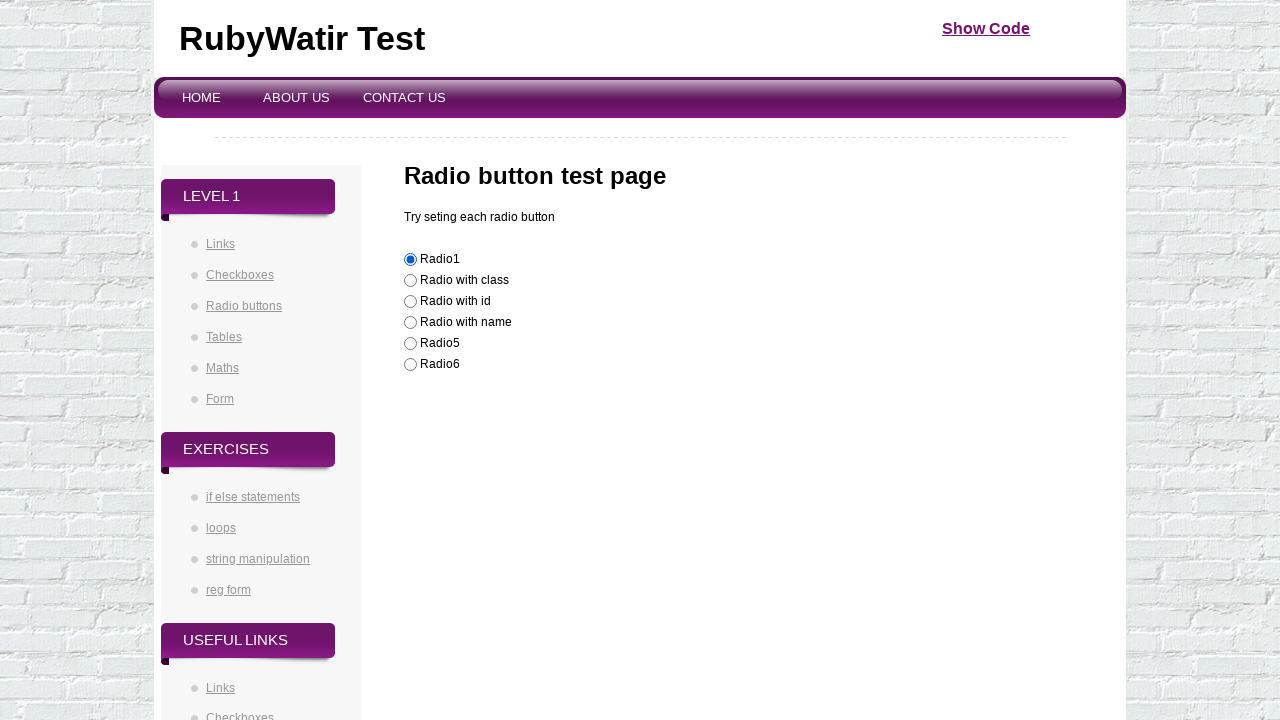

Clicked a radio button to select it at (410, 281) on xpath=//p/input >> nth=1
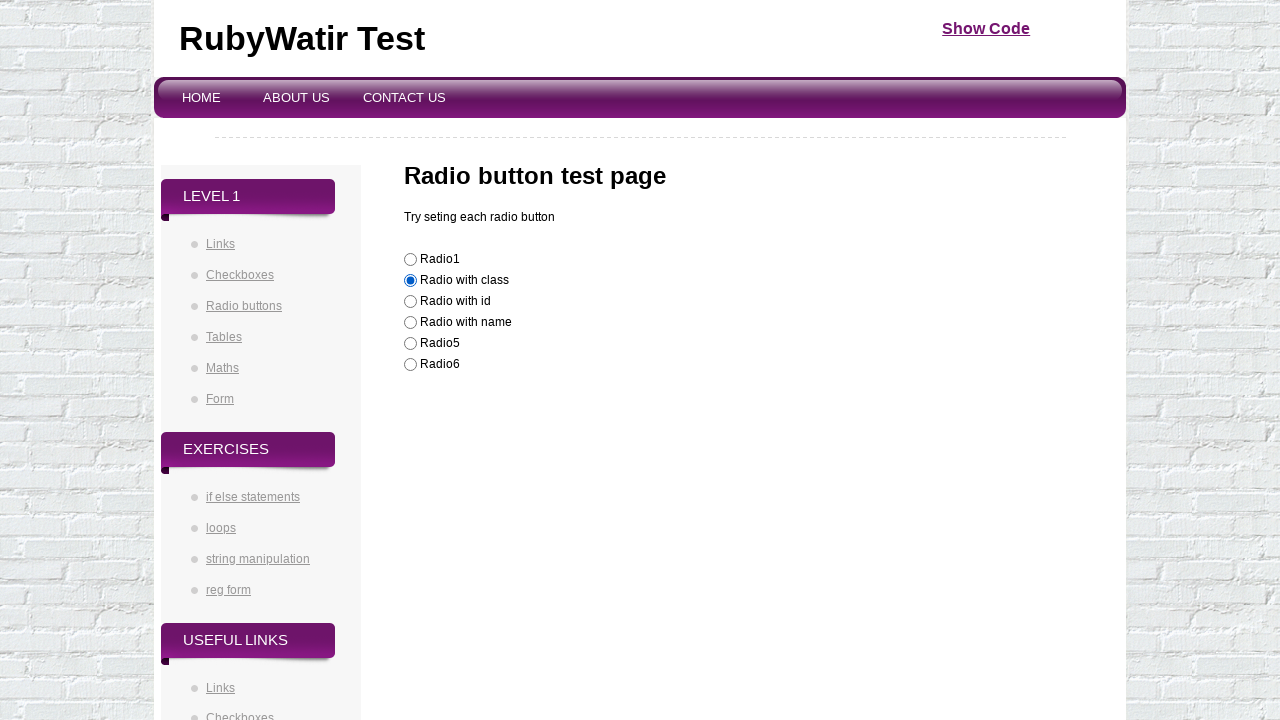

Waited 1 second for radio button state to update
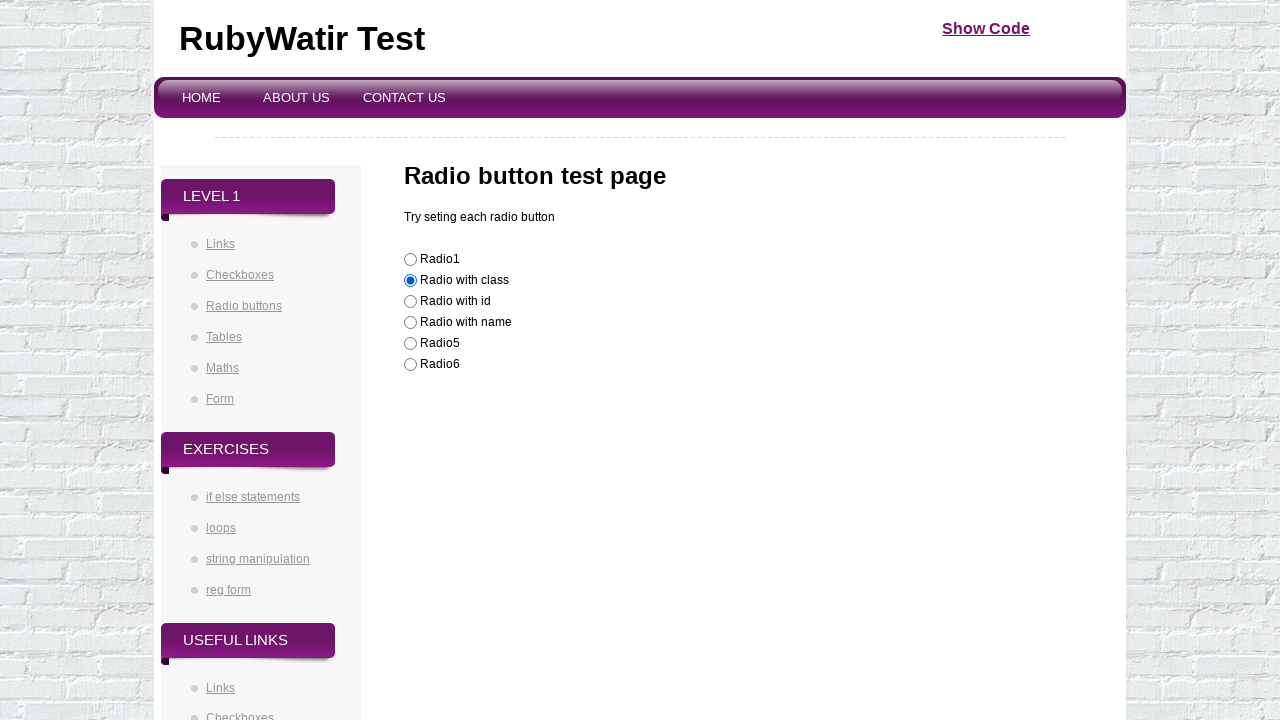

Clicked a radio button to select it at (410, 302) on xpath=//p/input >> nth=2
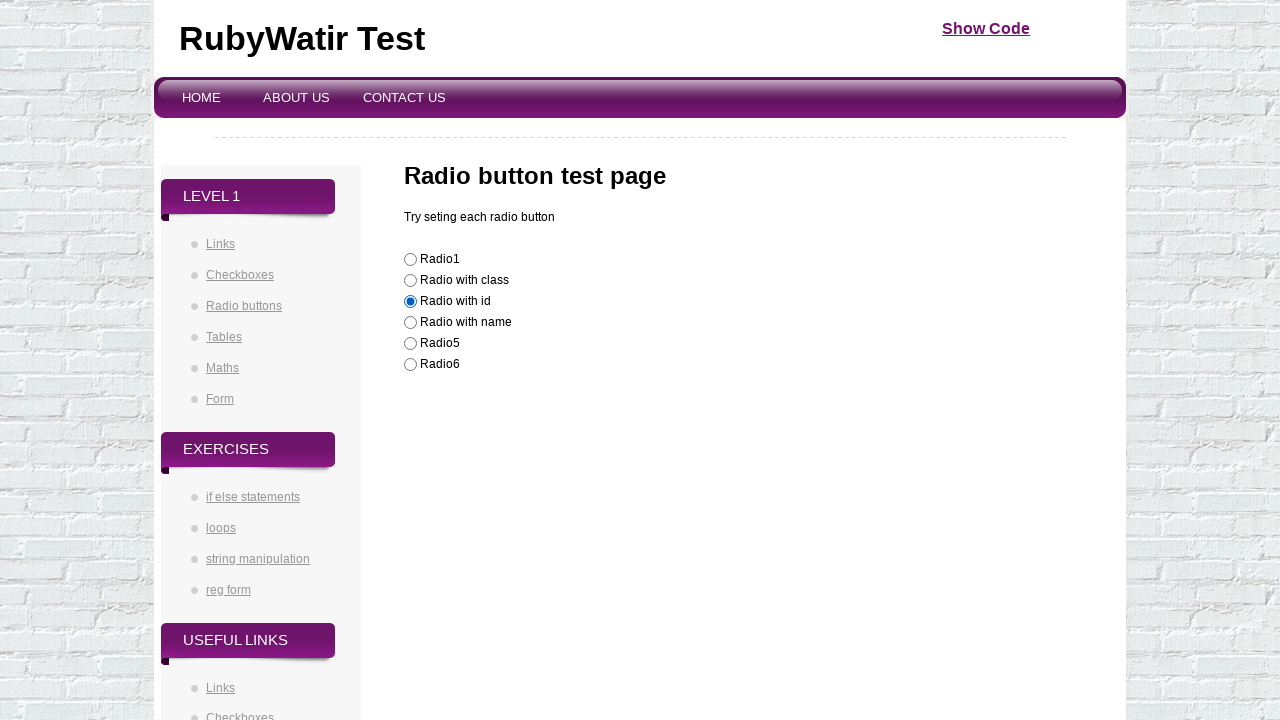

Waited 1 second for radio button state to update
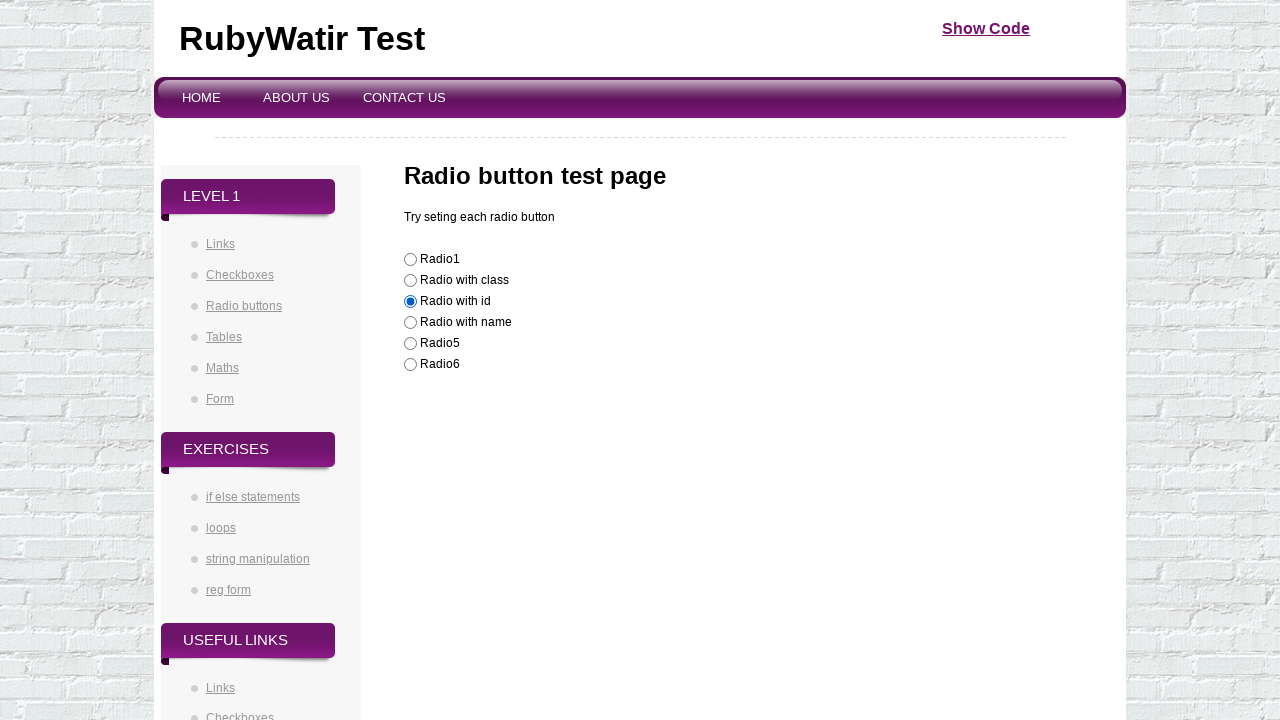

Clicked a radio button to select it at (410, 323) on xpath=//p/input >> nth=3
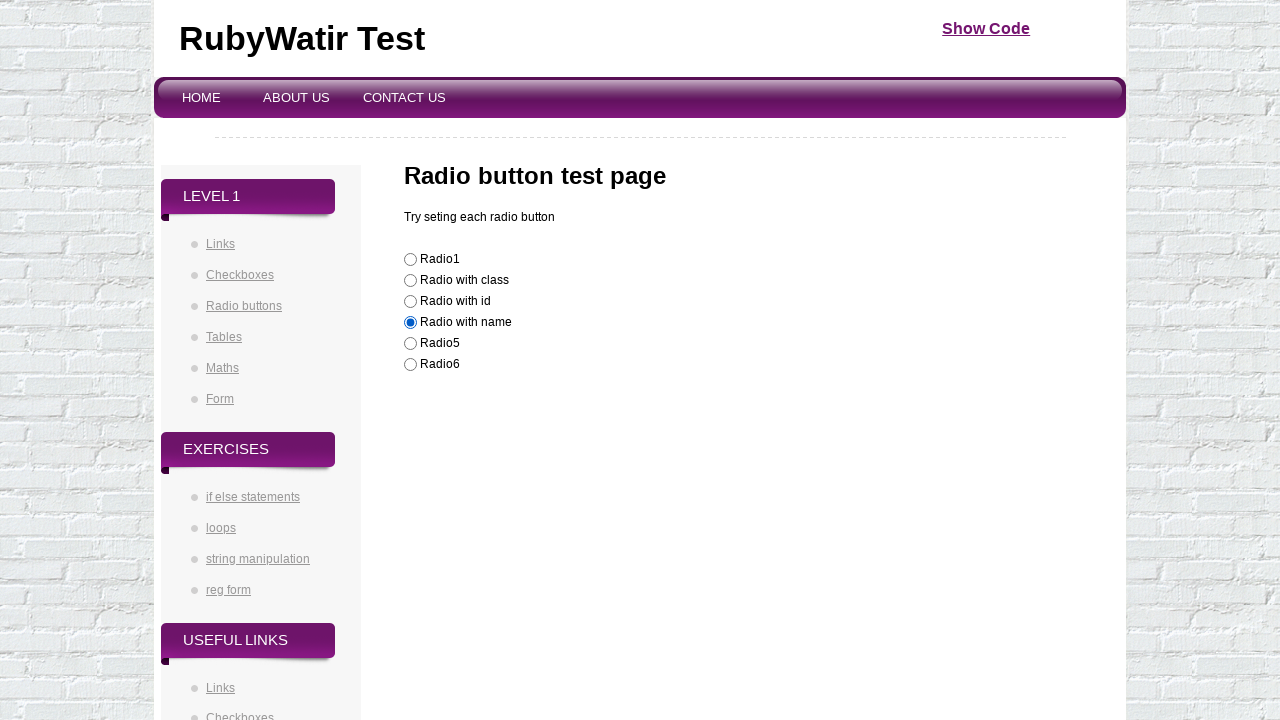

Waited 1 second for radio button state to update
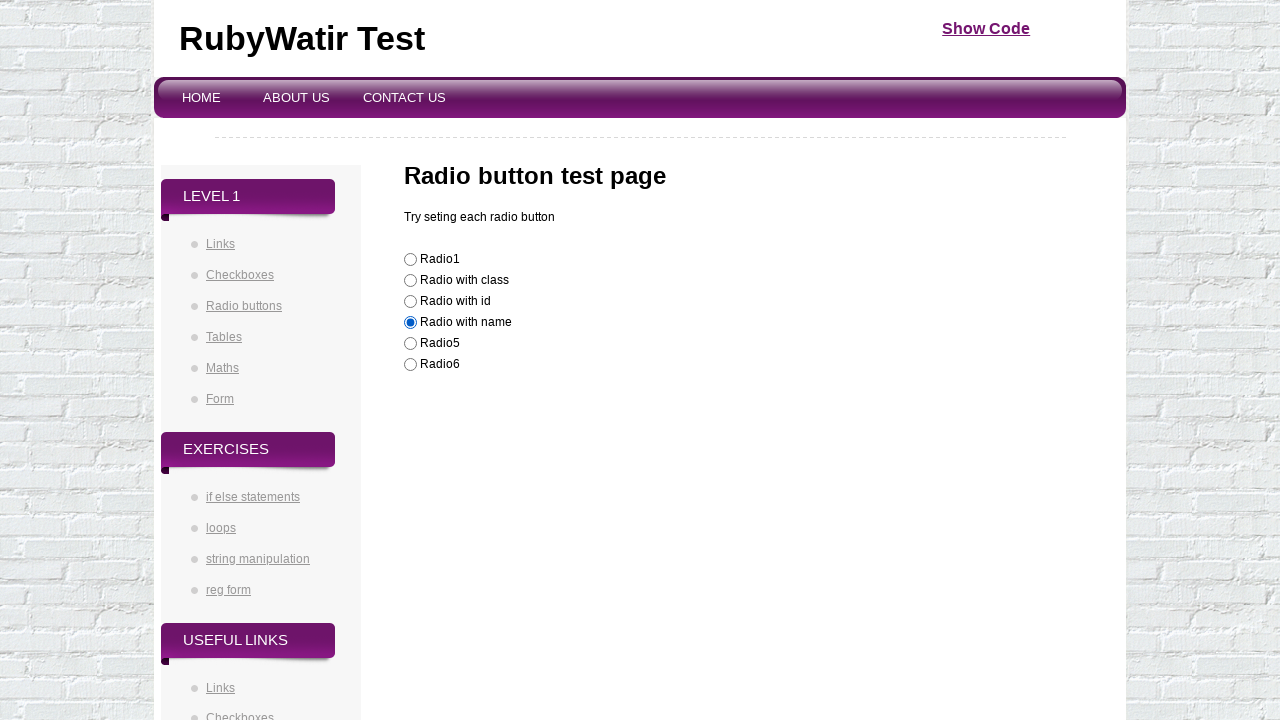

Clicked a radio button to select it at (410, 344) on xpath=//p/input >> nth=4
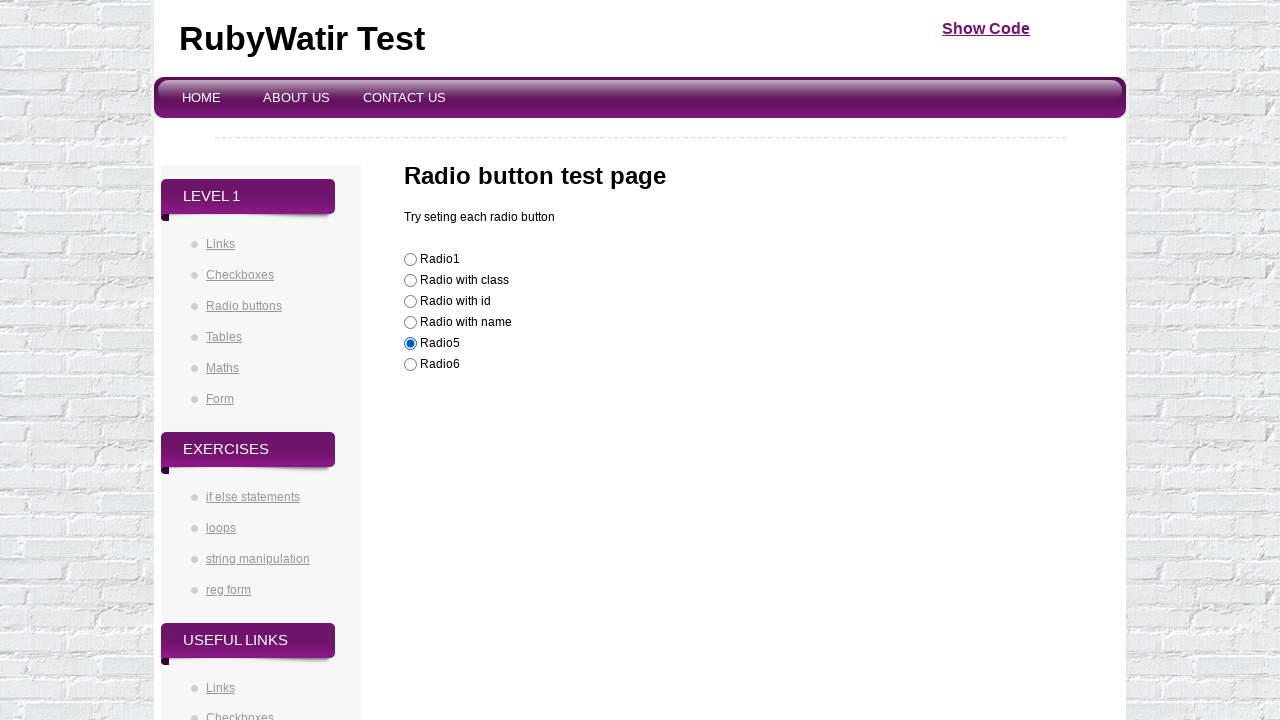

Waited 1 second for radio button state to update
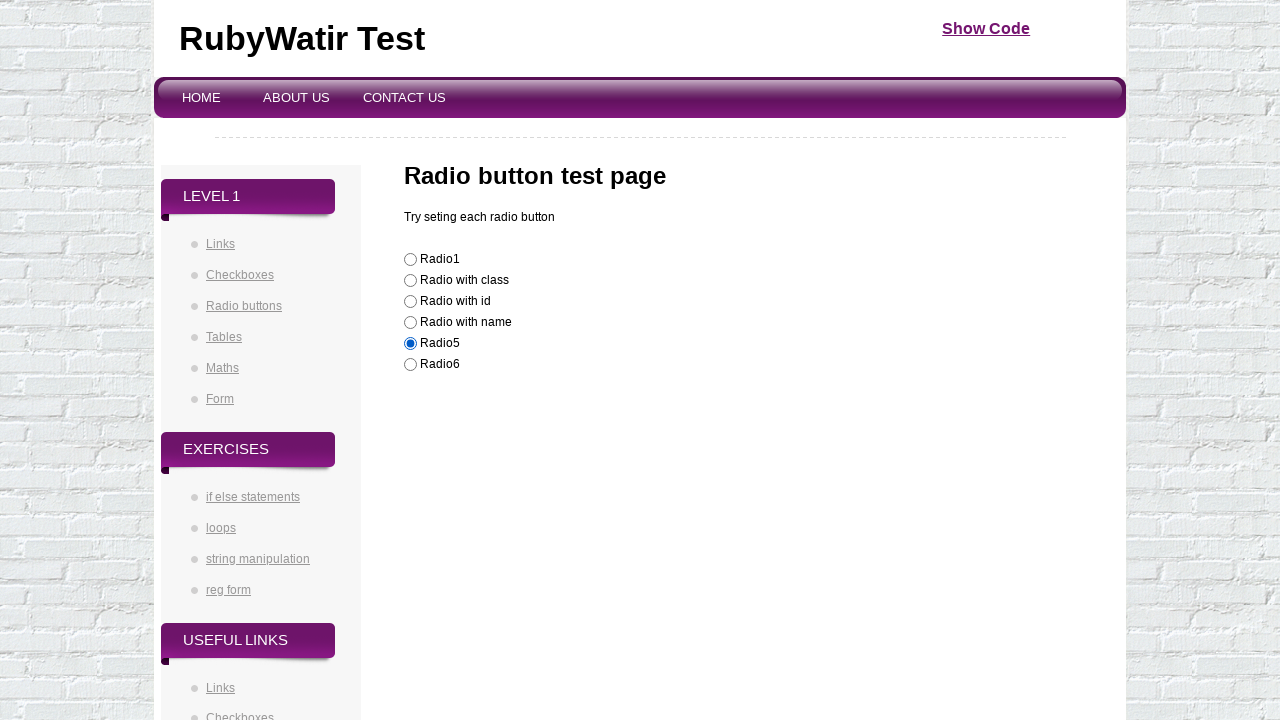

Clicked a radio button to select it at (410, 365) on xpath=//p/input >> nth=5
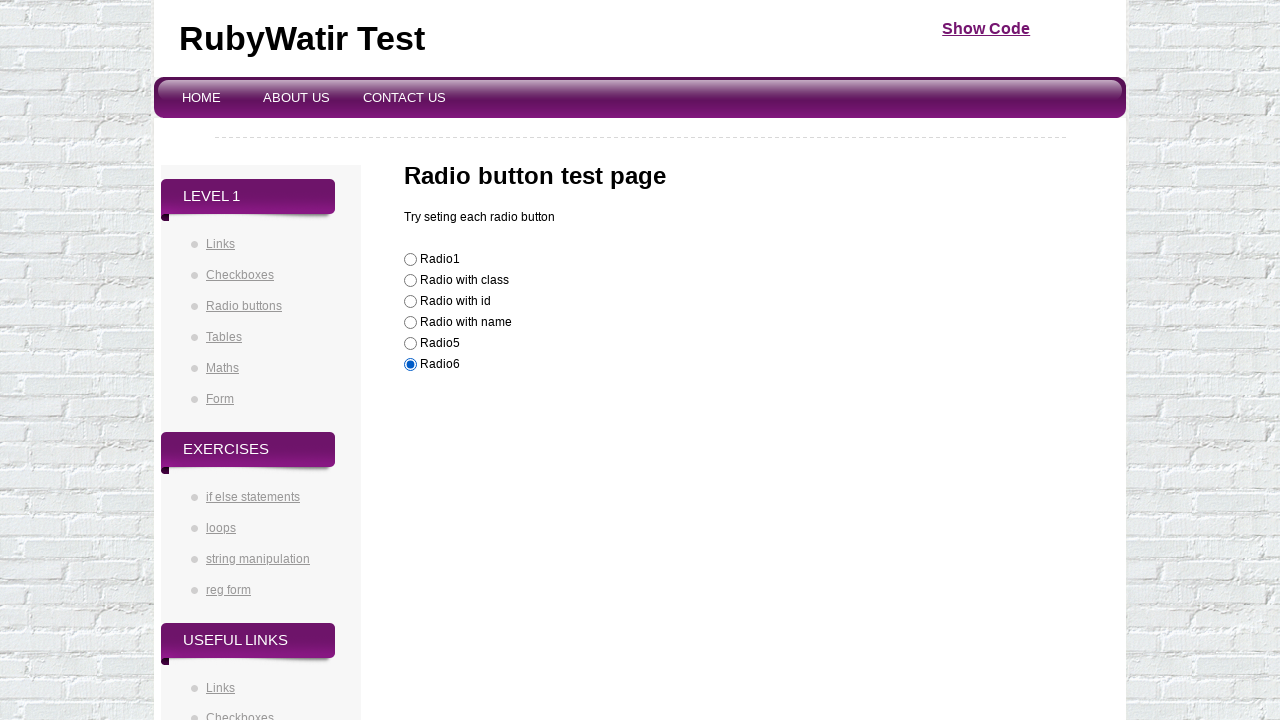

Waited 1 second for radio button state to update
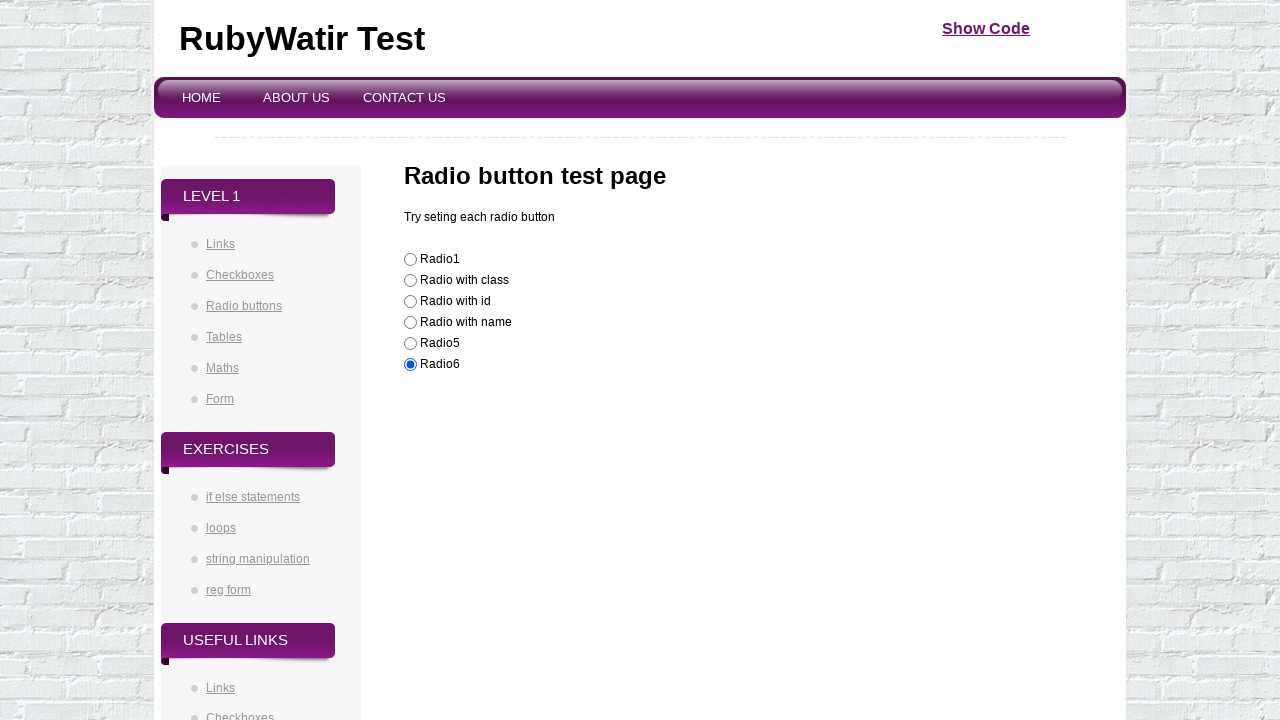

Clicked the first radio button at (410, 260) on xpath=//p/input
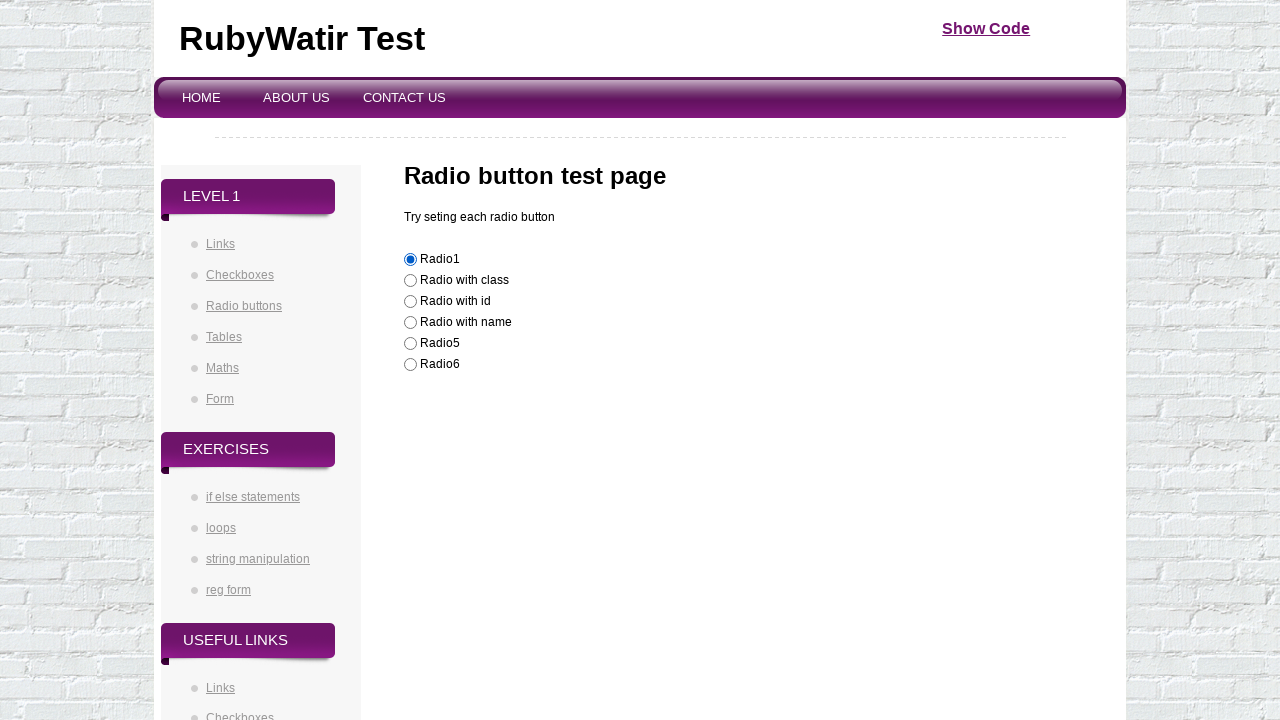

Waited 1 second for first radio button selection
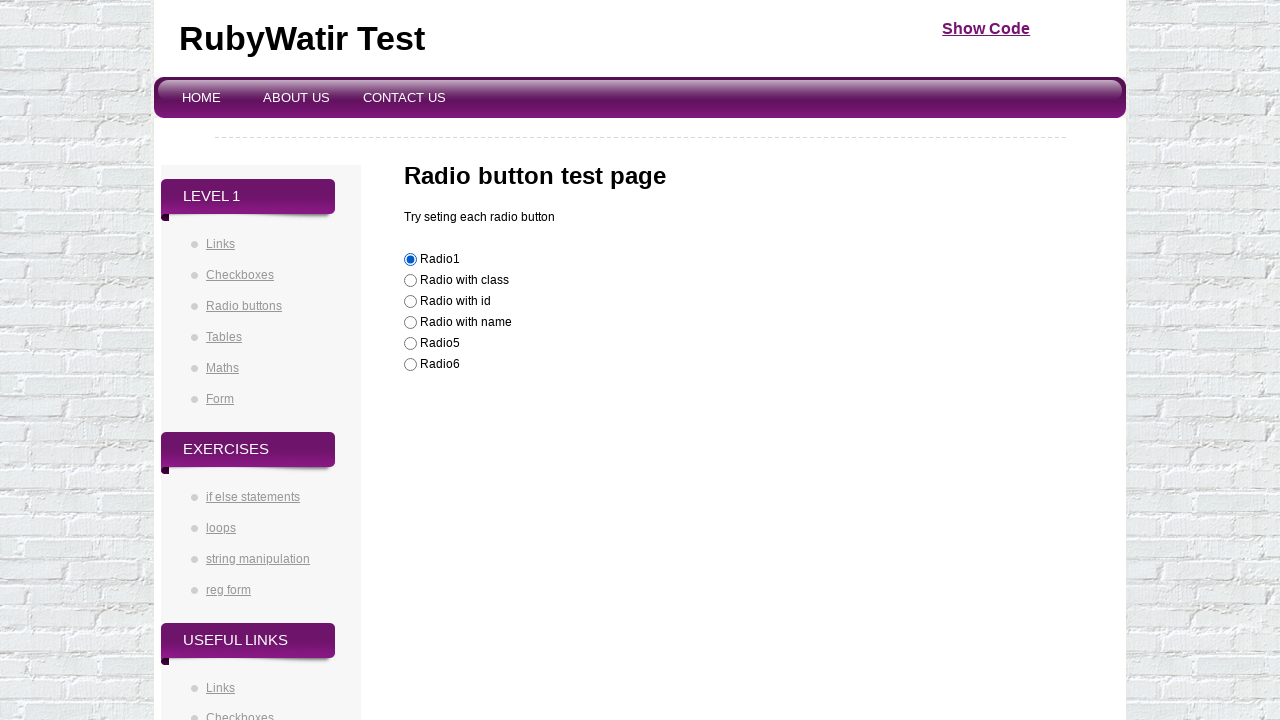

Clicked the third radio button at (410, 302) on xpath=//p/input[3]
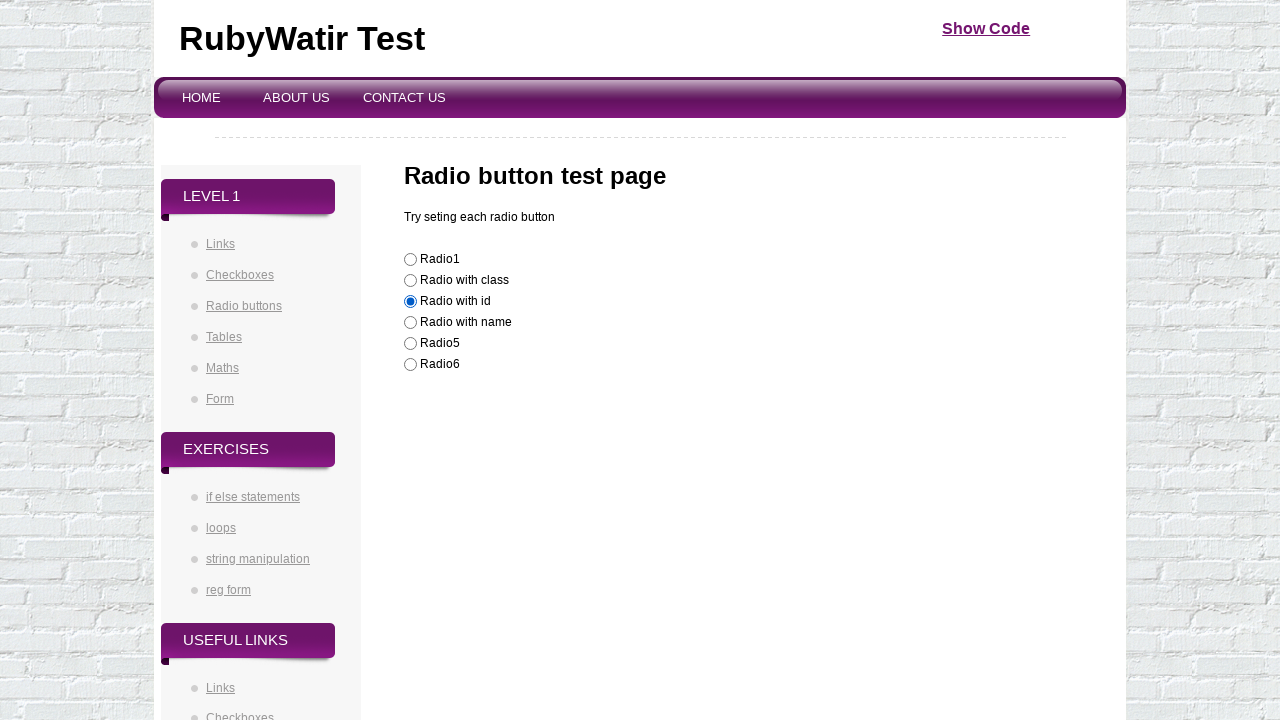

Waited 1 second for third radio button selection
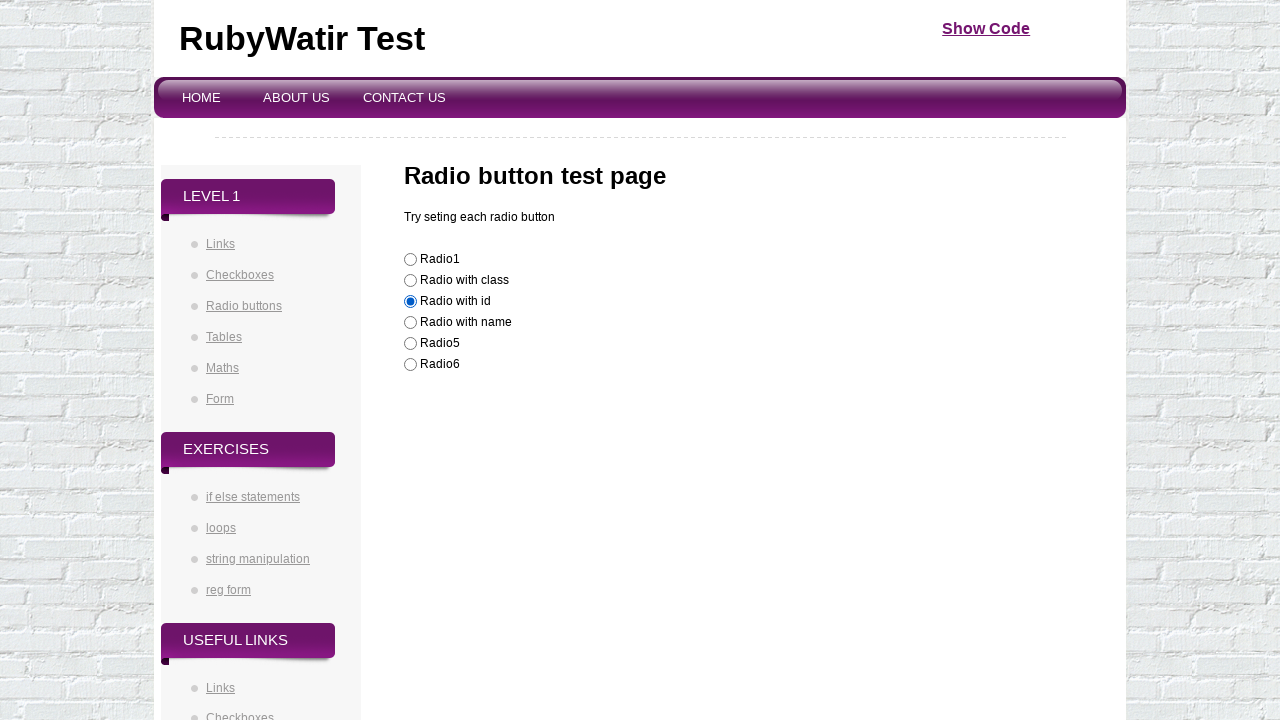

Clicked the fourth radio button at (410, 323) on xpath=//p/input[4]
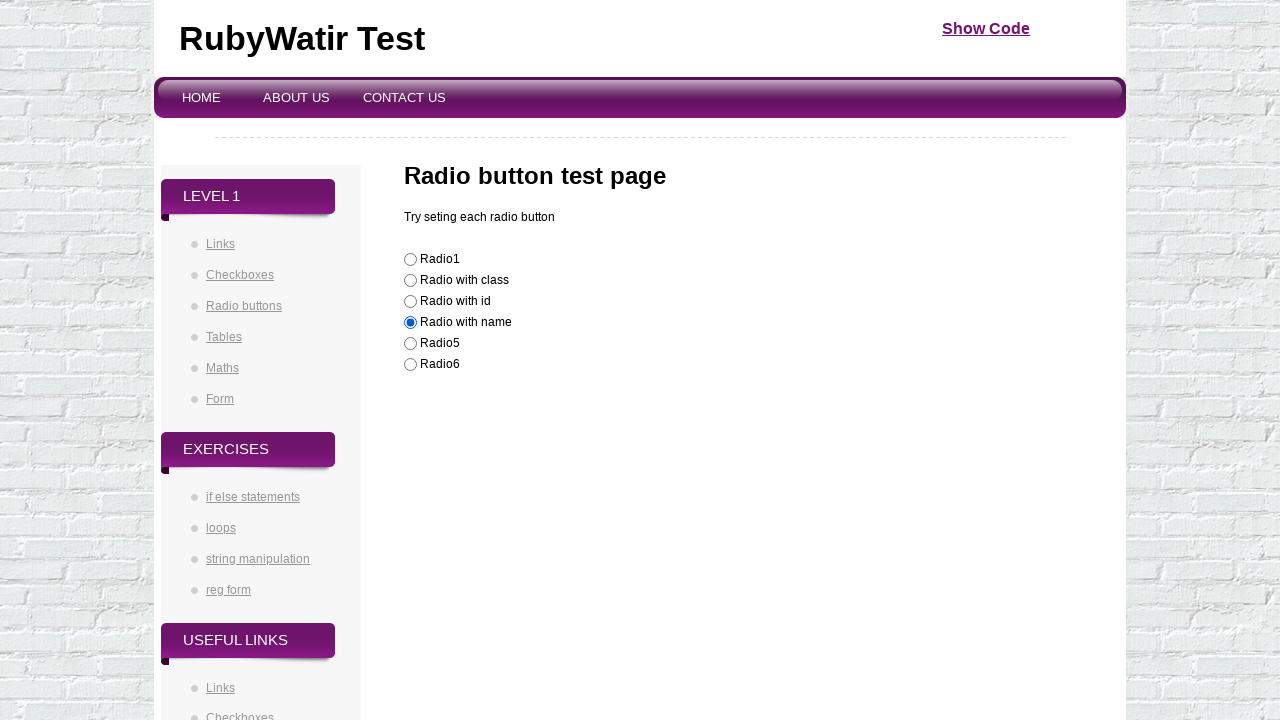

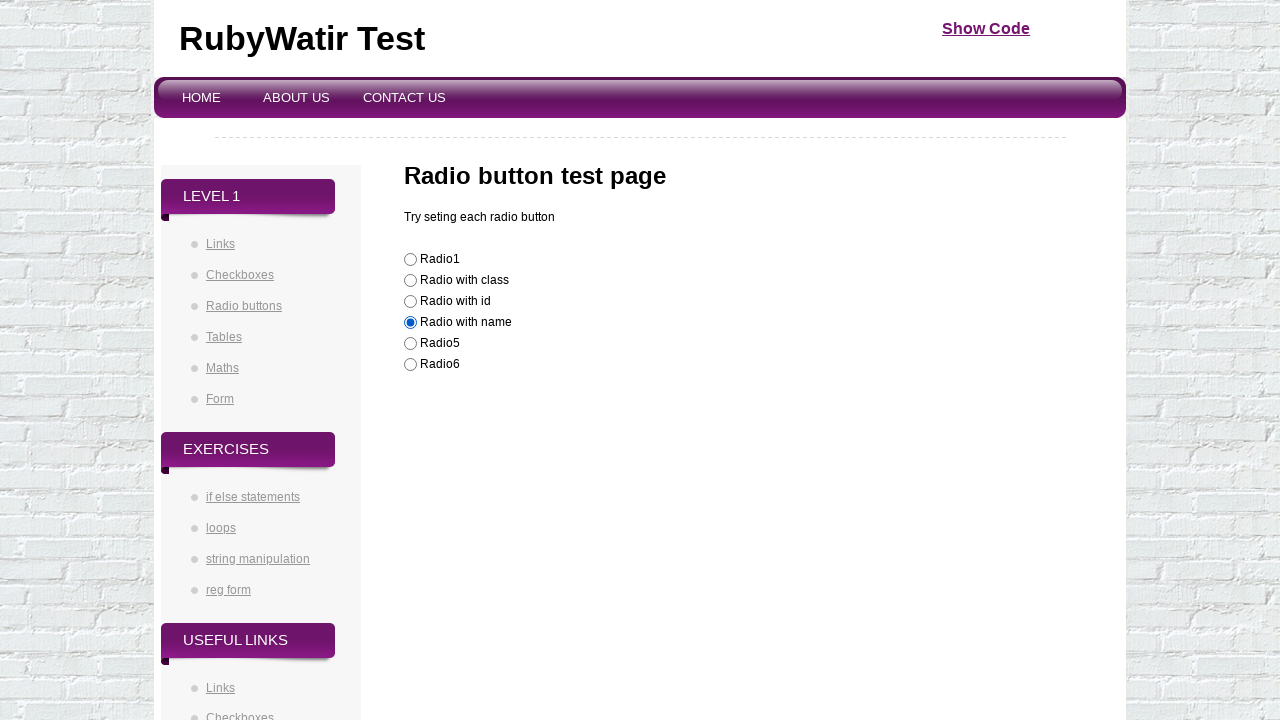